Tests click and hold functionality to select a continuous block of elements from first to tenth

Starting URL: https://automationfc.github.io/jquery-selectable/

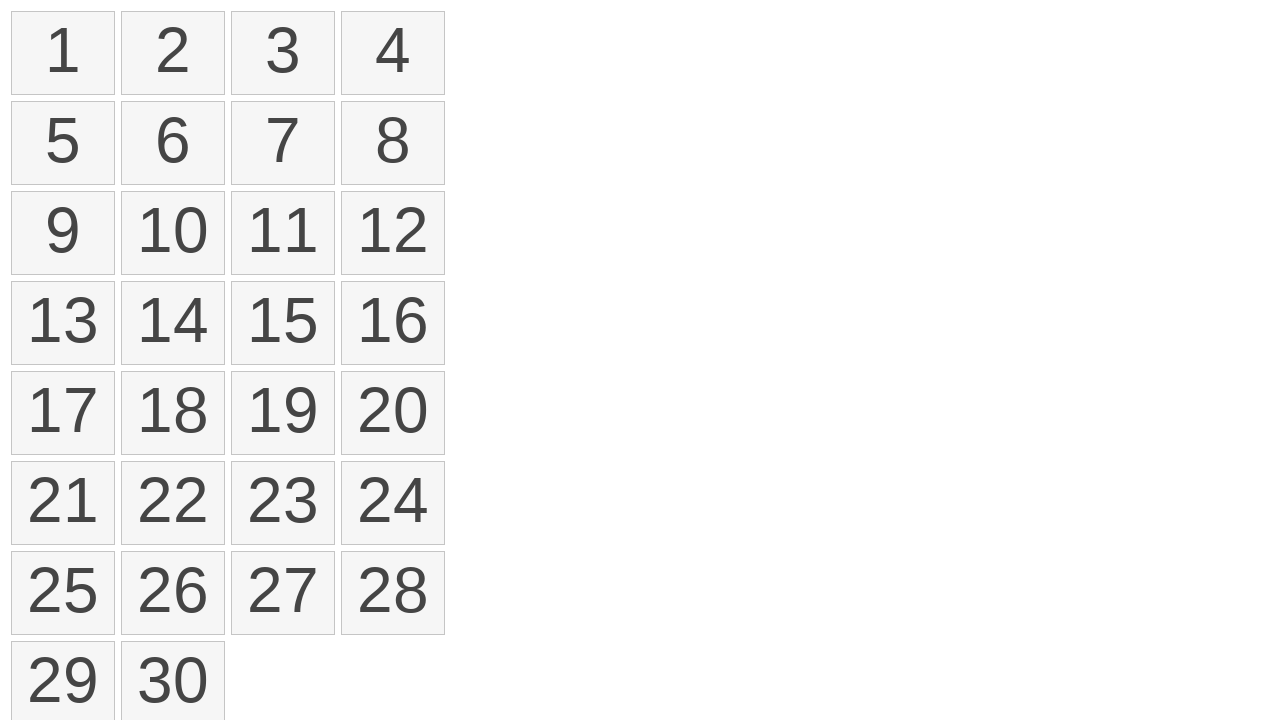

Retrieved all selectable list items from the page
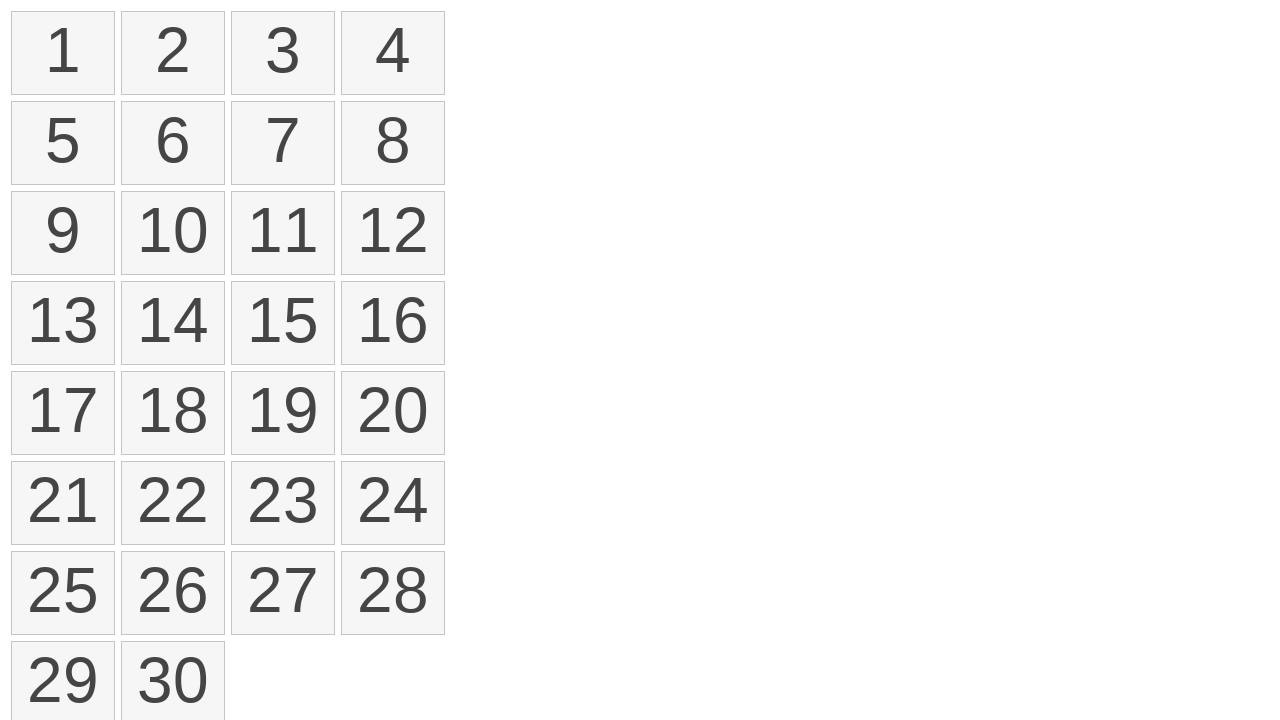

Located first item in selectable list
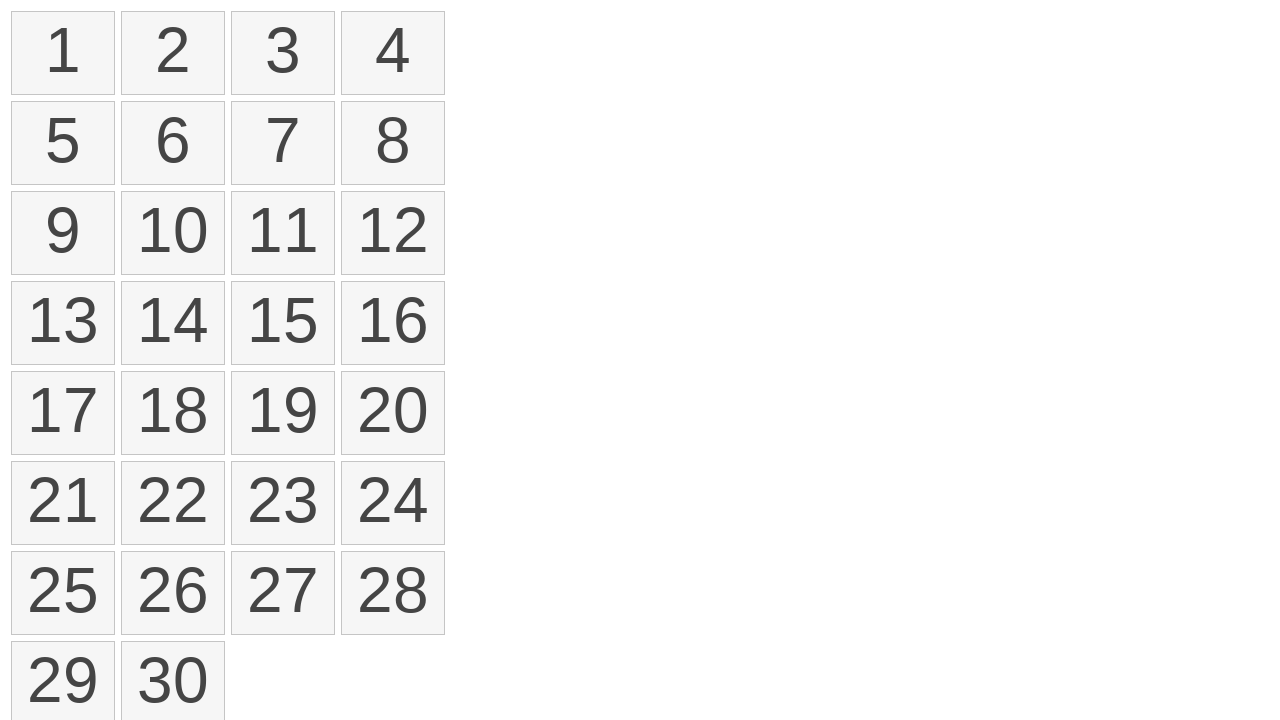

Located tenth item in selectable list
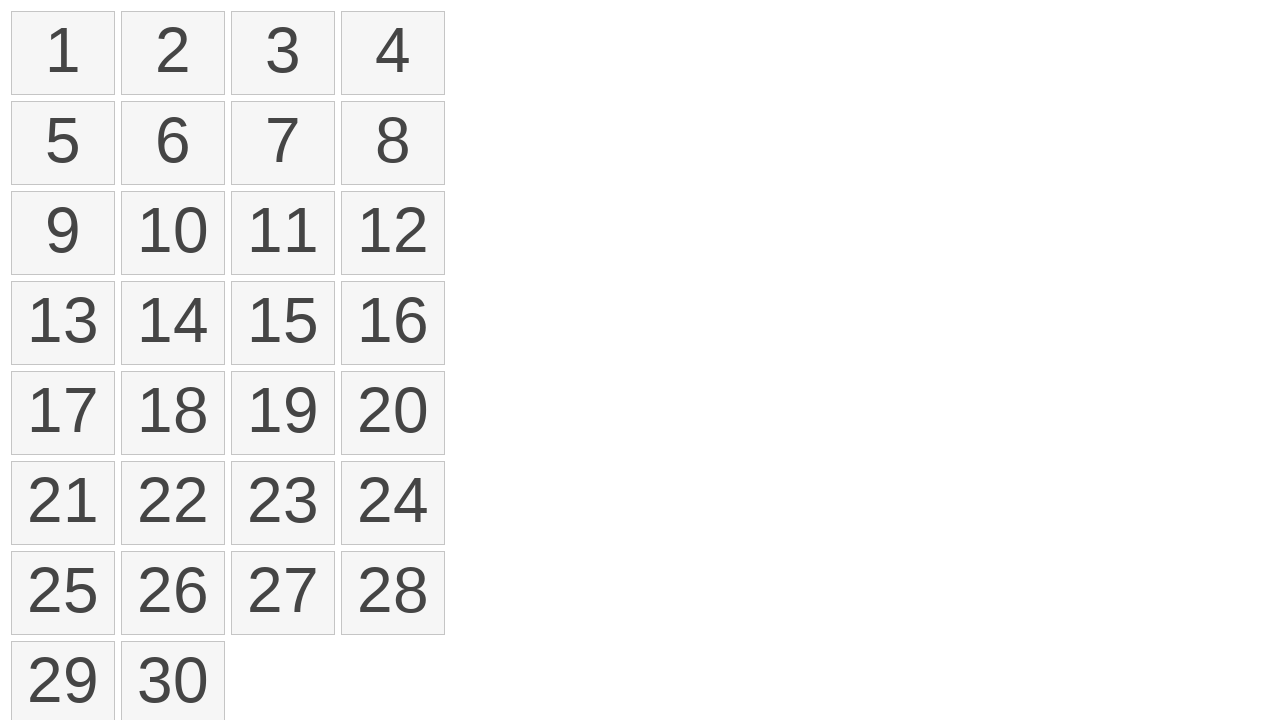

Hovered over first item to prepare for click and hold at (63, 53) on ol#selectable>li >> nth=0
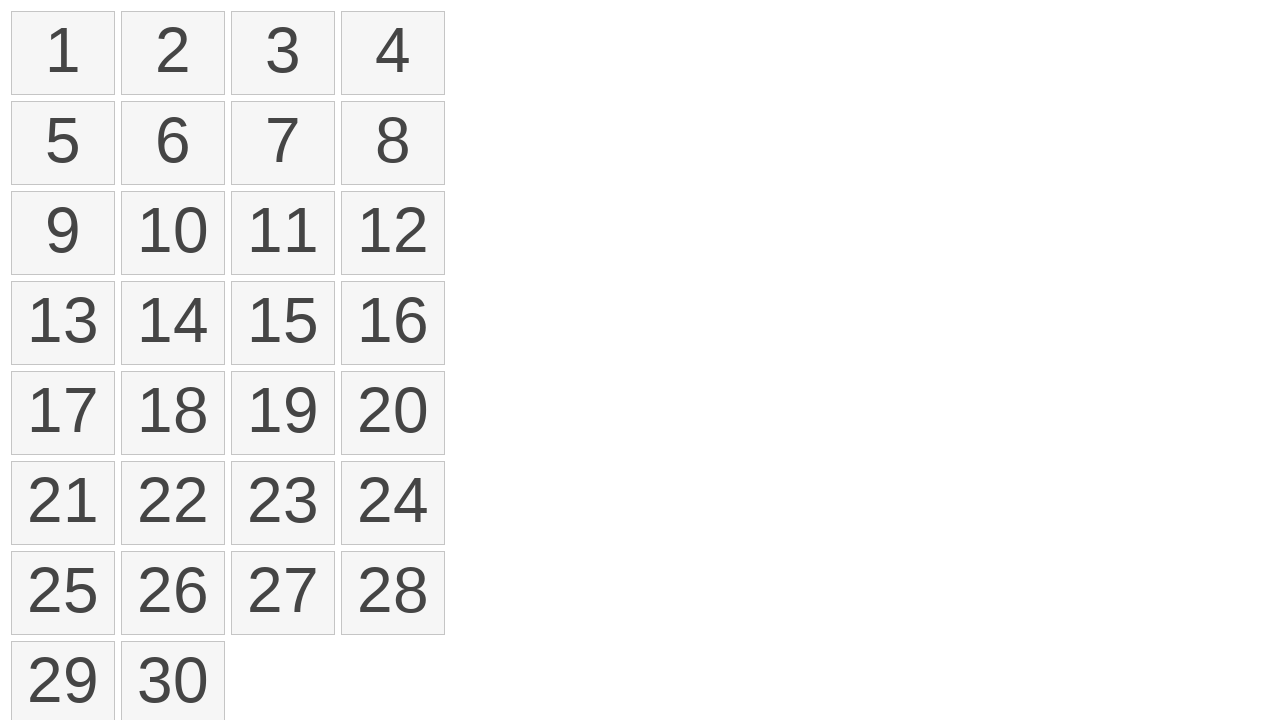

Pressed mouse button down on first item at (63, 53)
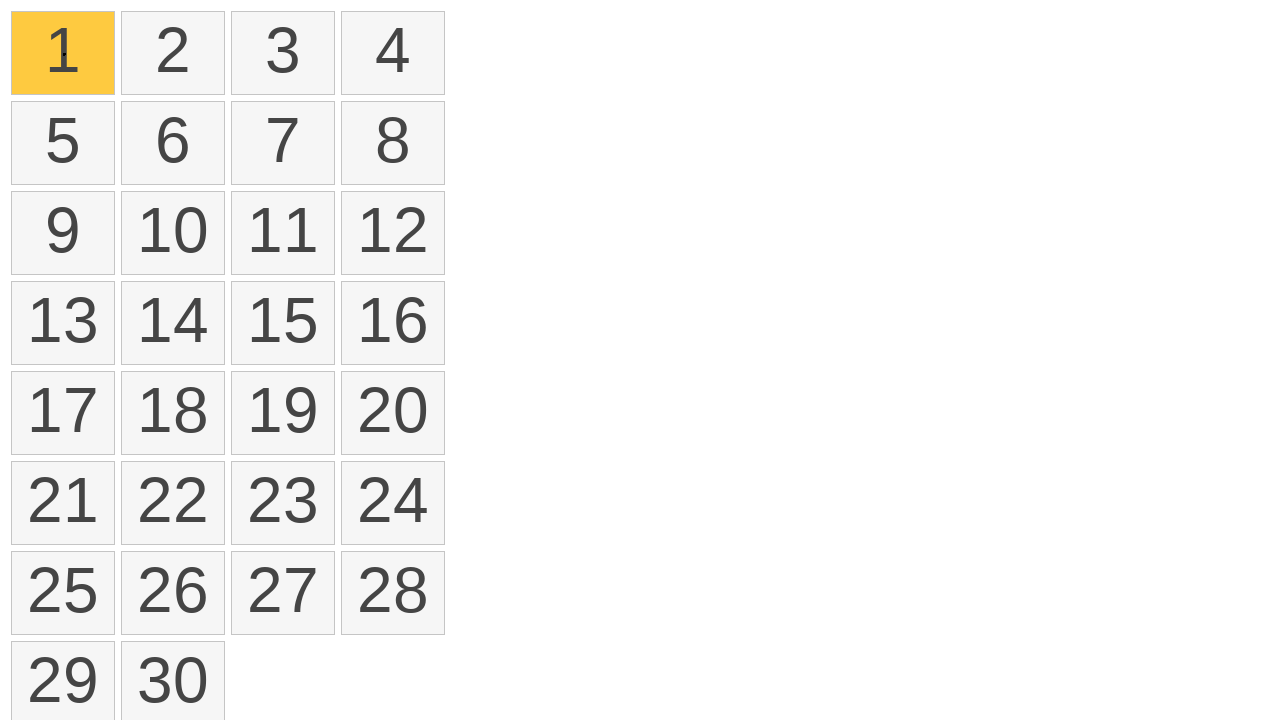

Dragged mouse to tenth item while holding button down at (173, 233) on ol#selectable>li >> nth=9
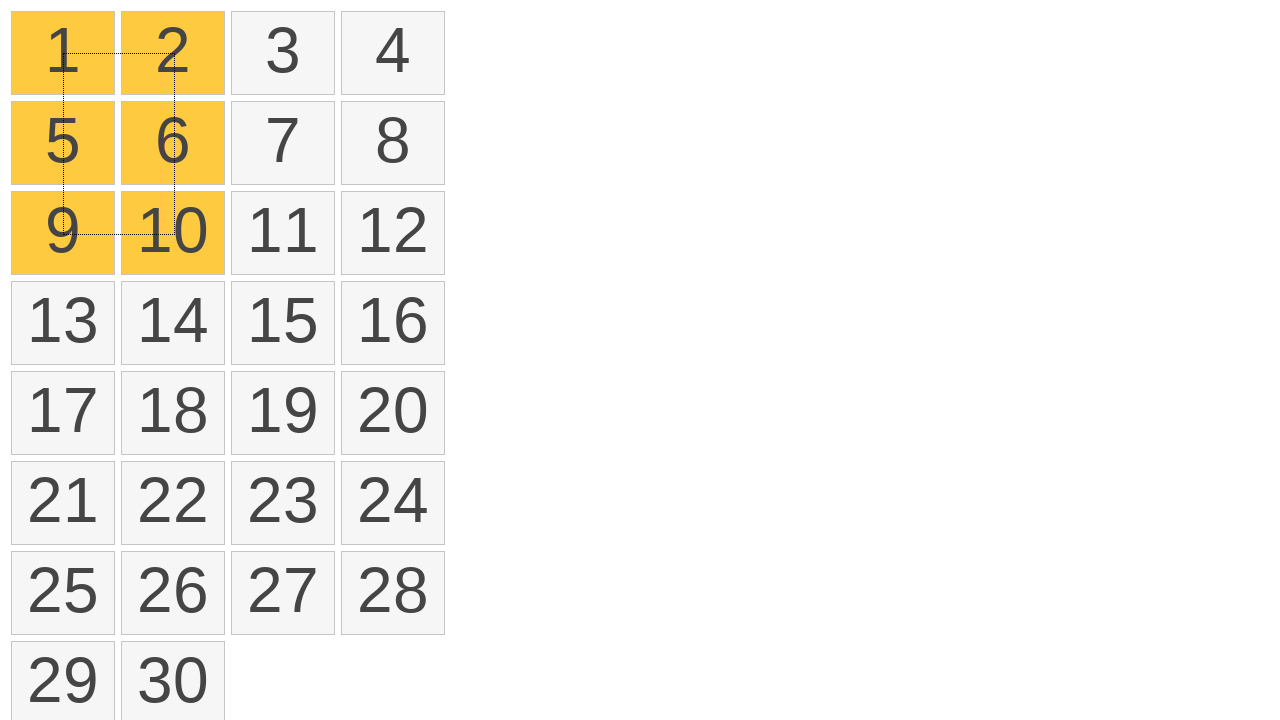

Released mouse button to complete selection of items one through ten at (173, 233)
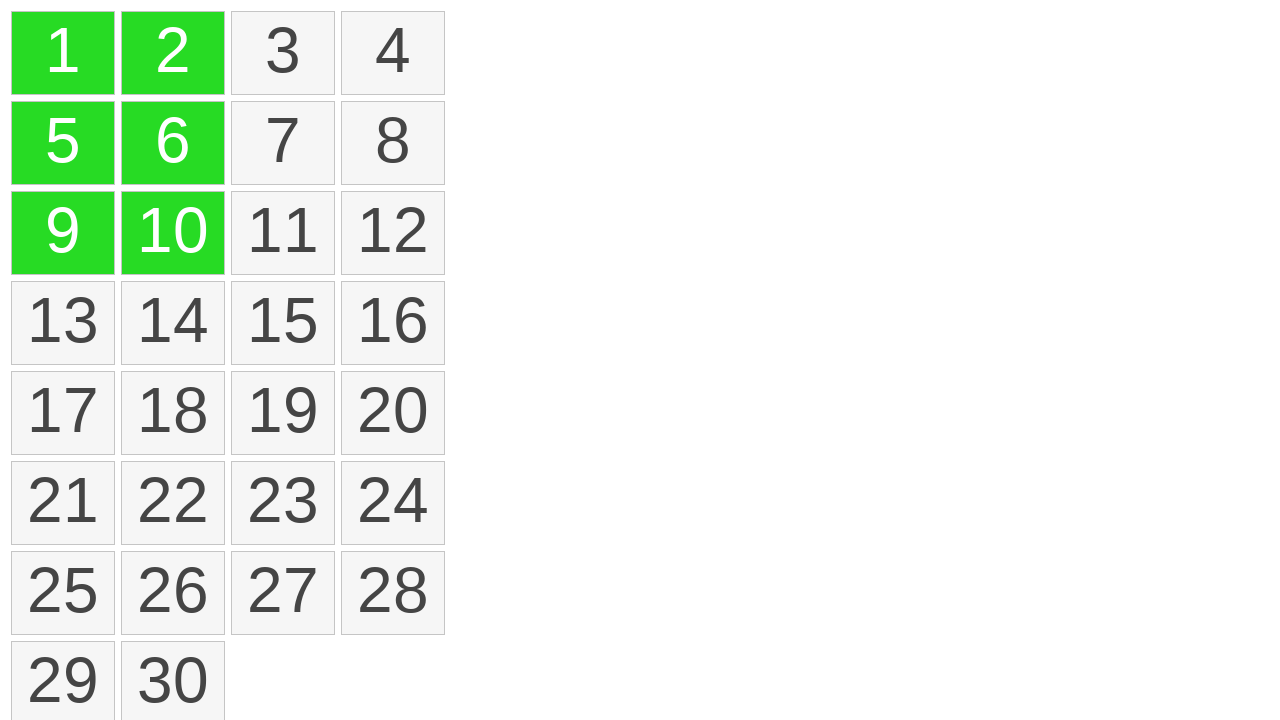

Waited 500ms for selection to complete and UI to update
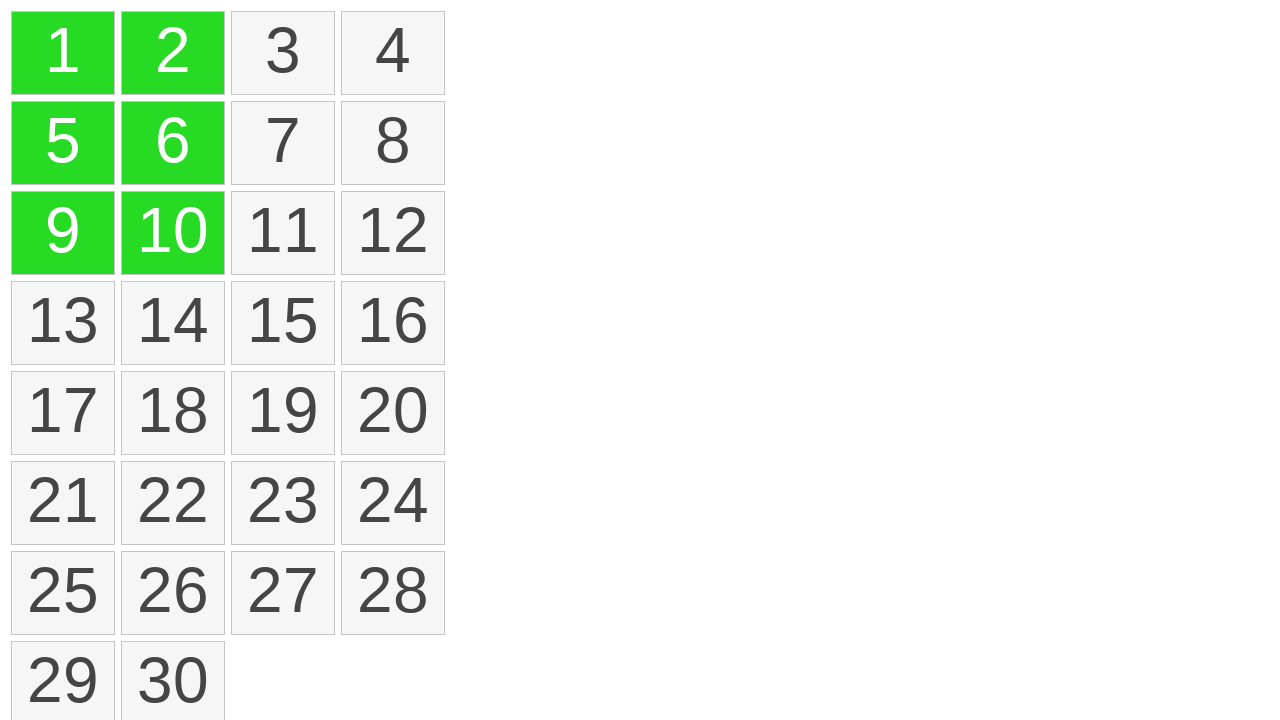

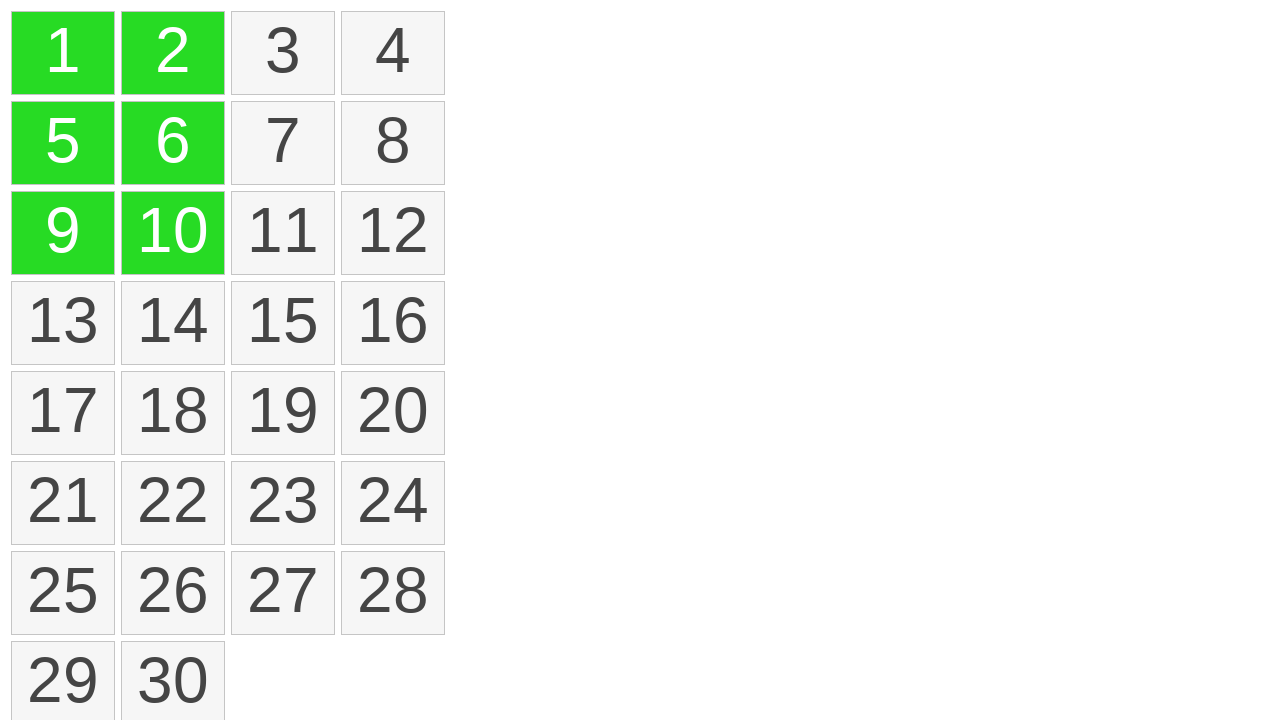